Tests page scrolling functionality by navigating to Rediff.com and scrolling down the page using JavaScript execution

Starting URL: https://www.rediff.com/

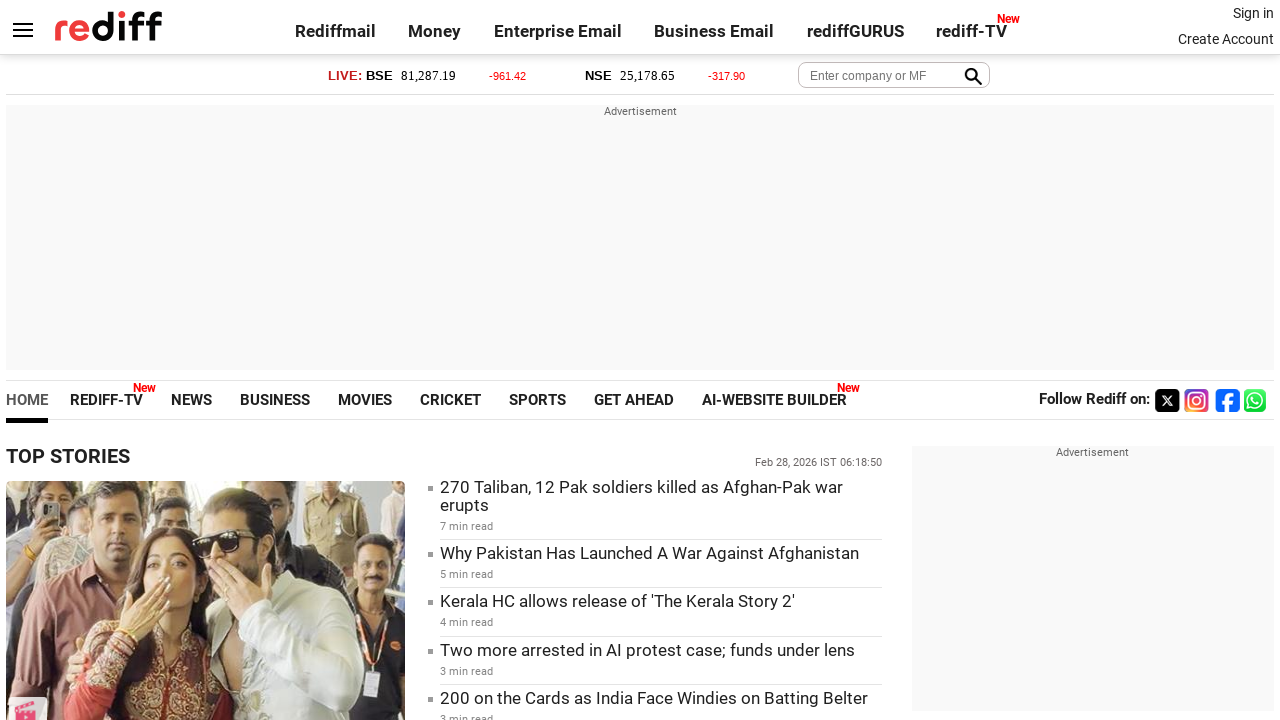

Navigated to https://www.rediff.com/
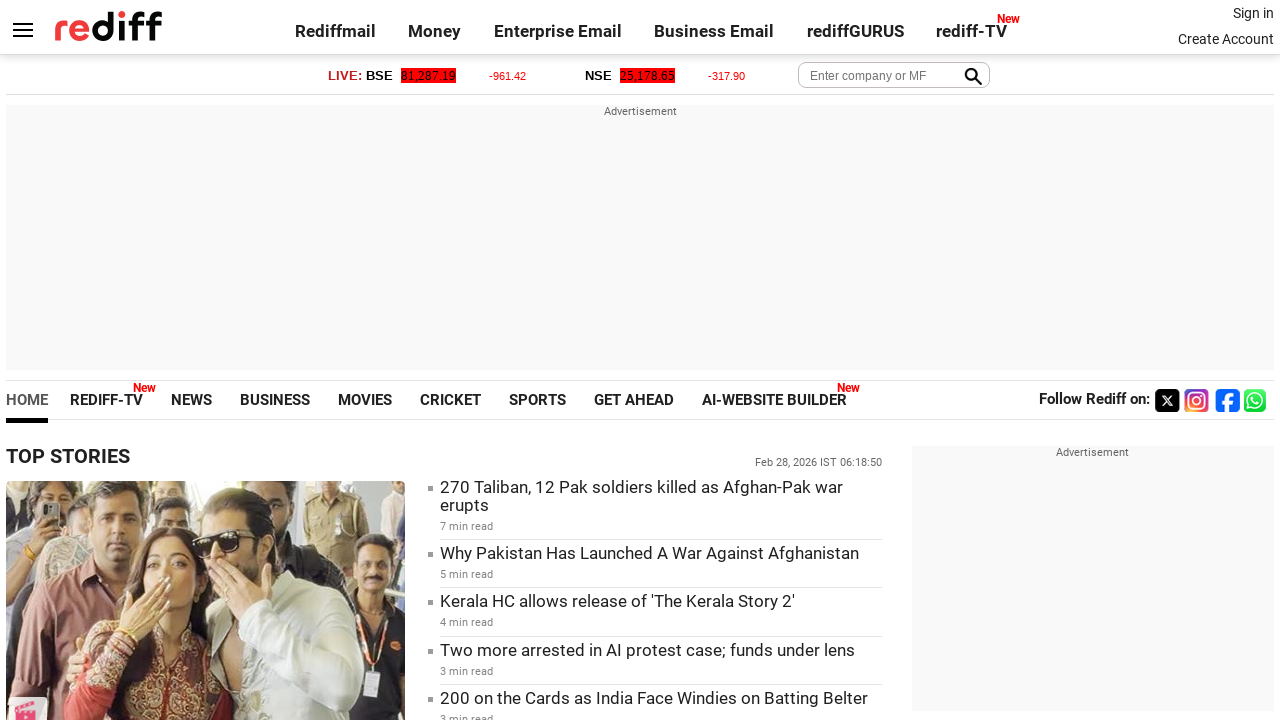

Scrolled down the page by 8000 pixels using JavaScript
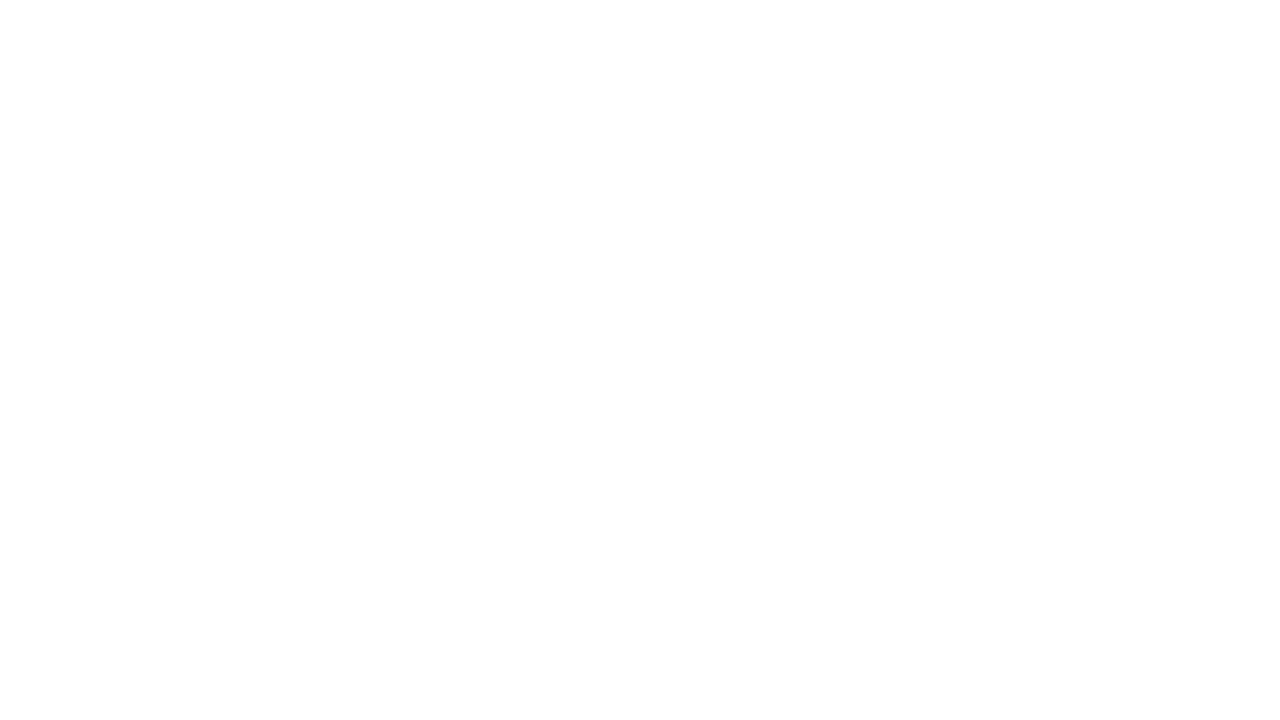

Waited 1000ms for scroll to complete and content to load
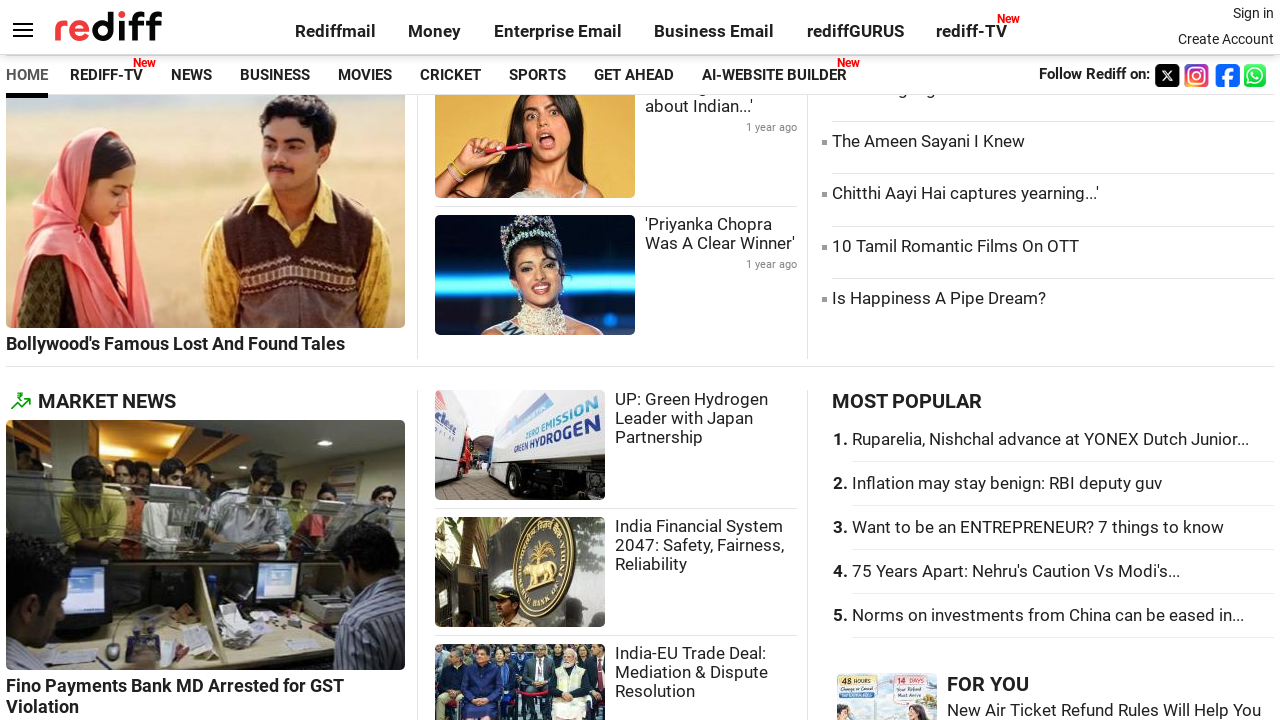

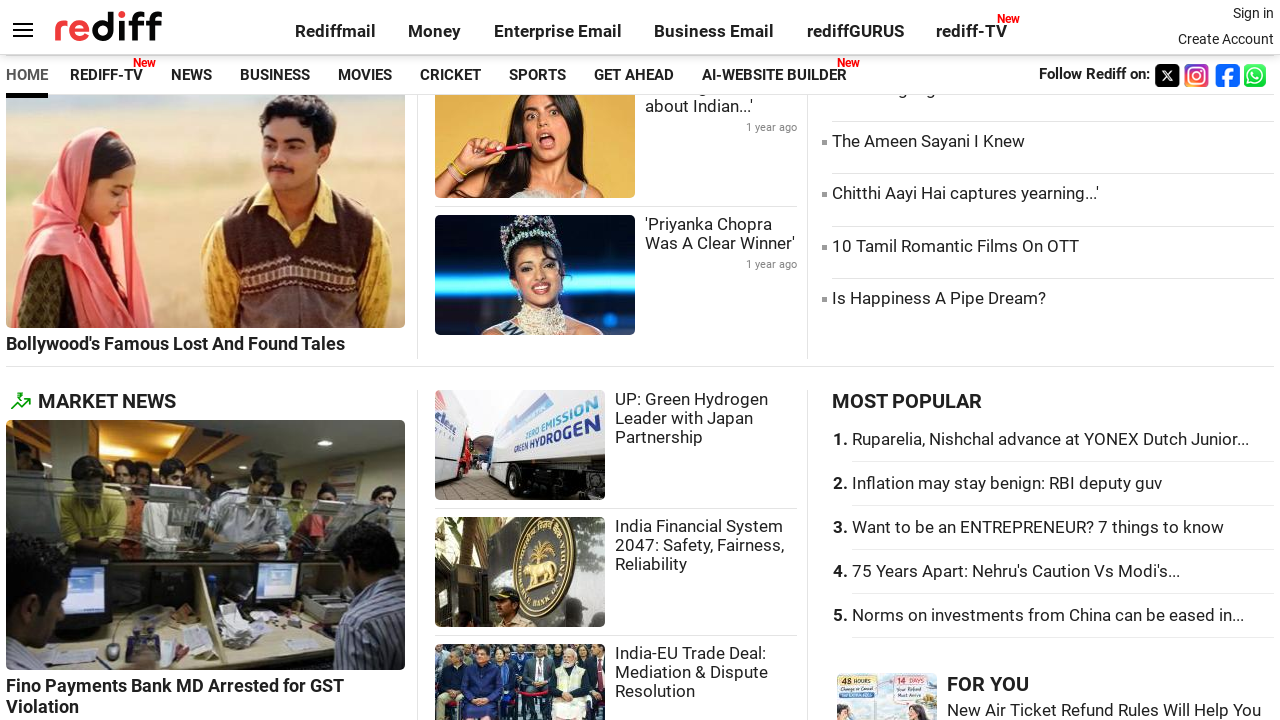